Tests clicking on a link that opens a popup window on the omayo testing blog site

Starting URL: http://omayo.blogspot.com/

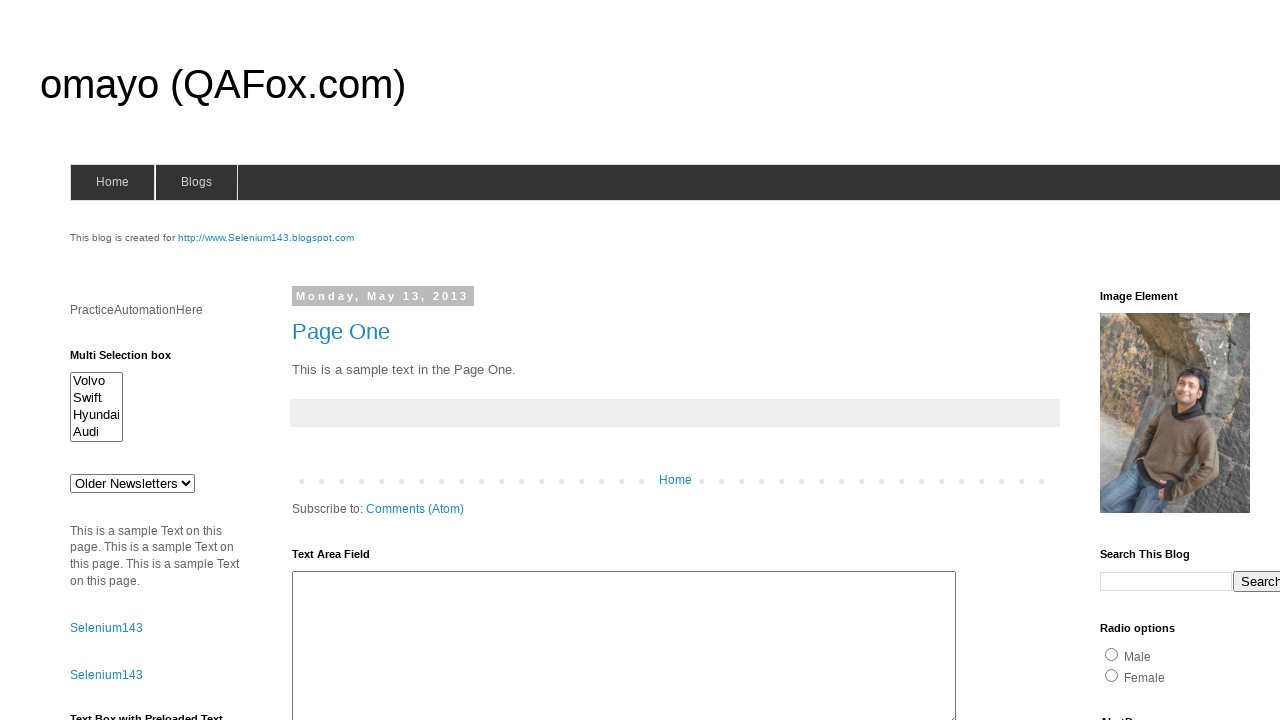

Clicked on 'Open a popup window' link at (132, 360) on text=Open a popup window
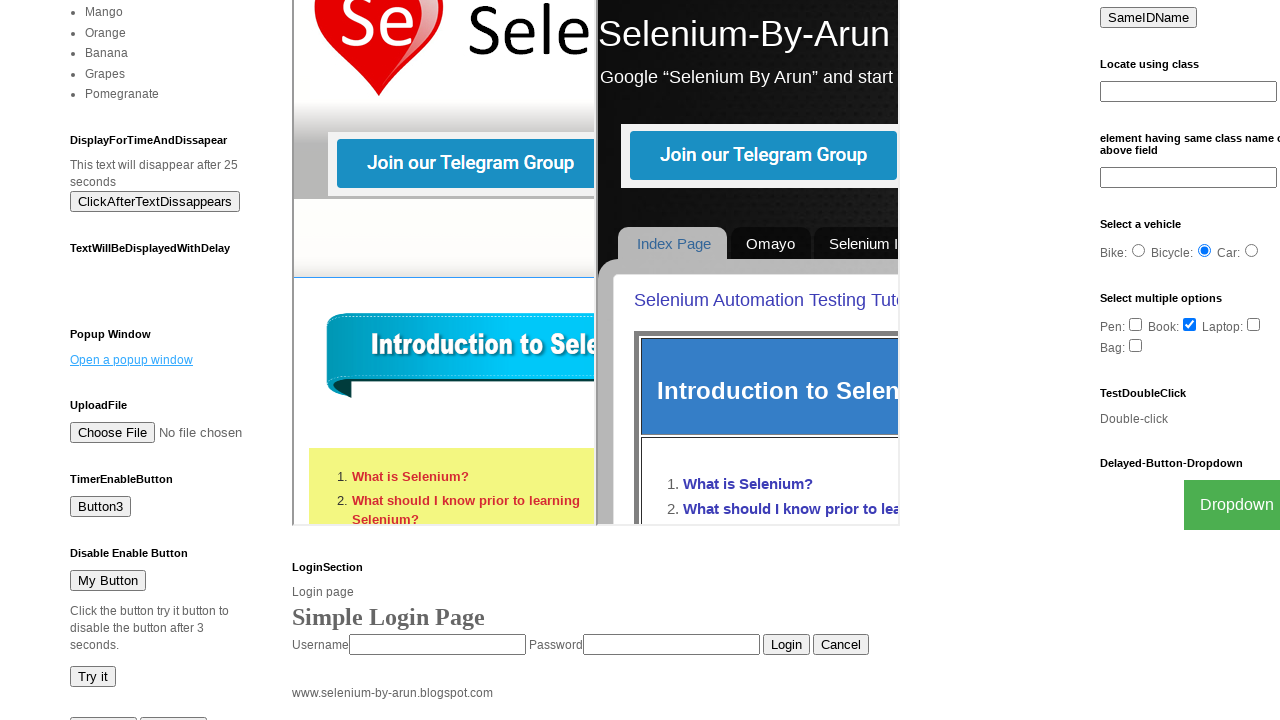

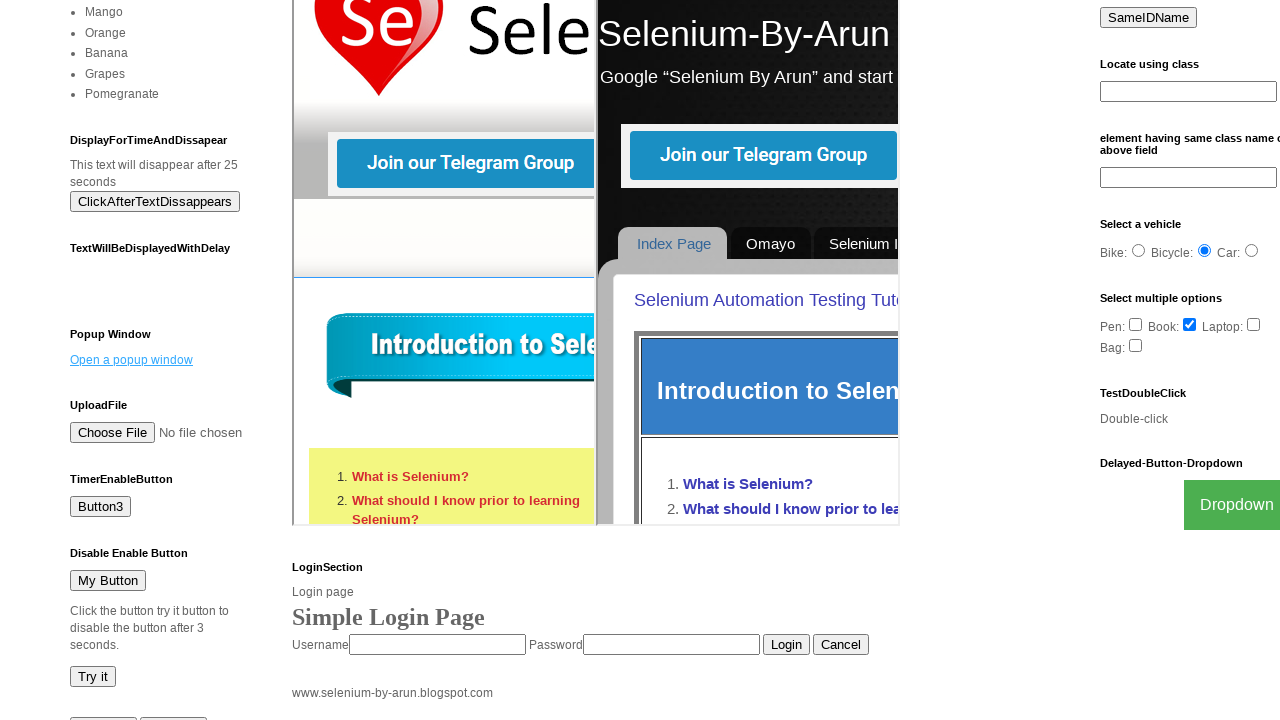